Tests slider and progress bar widgets by setting slider to a random value and stopping progress bar at a target percentage

Starting URL: https://demoqa.com

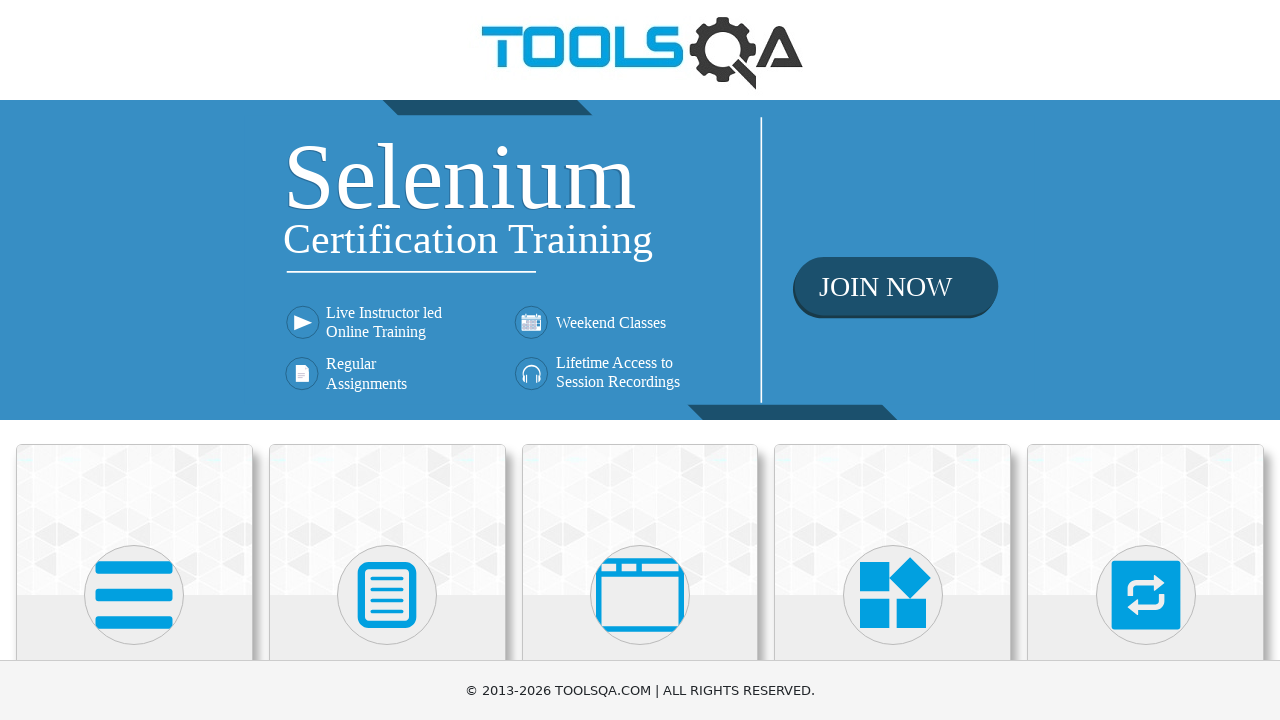

Clicked on Widgets button at (893, 360) on text=Widgets
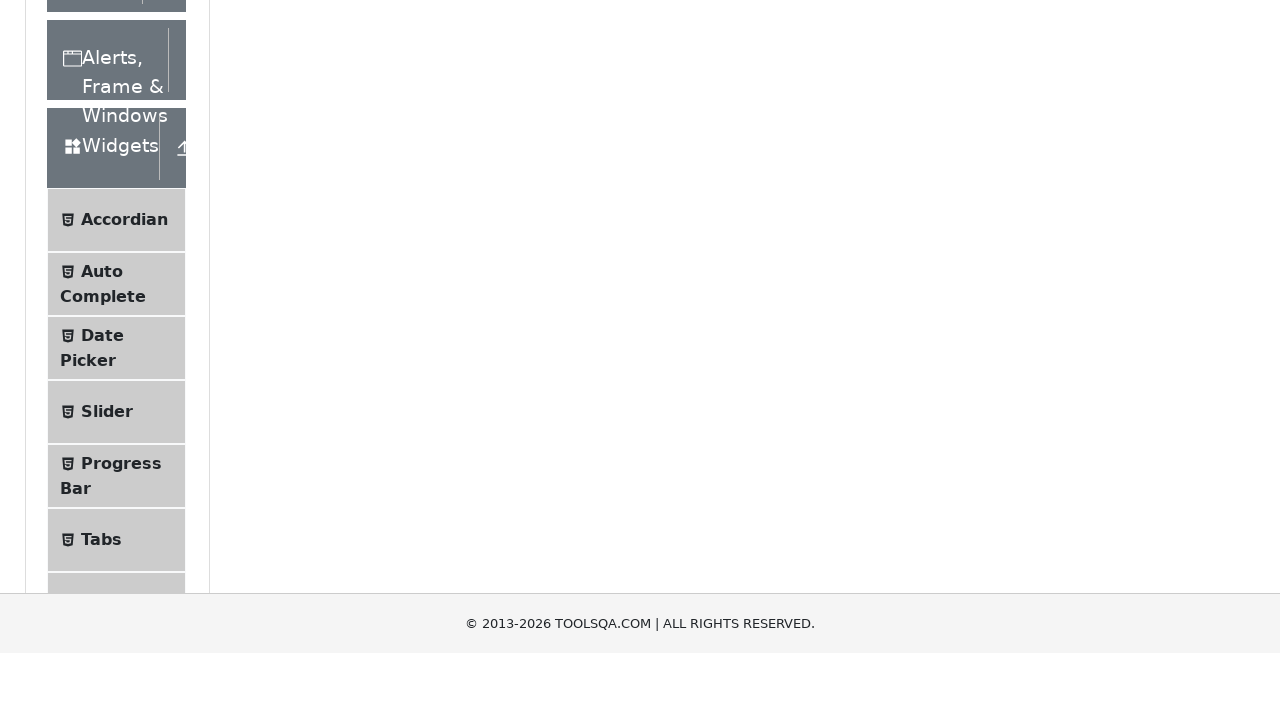

Clicked on Slider button in the menu at (107, 360) on text=Slider
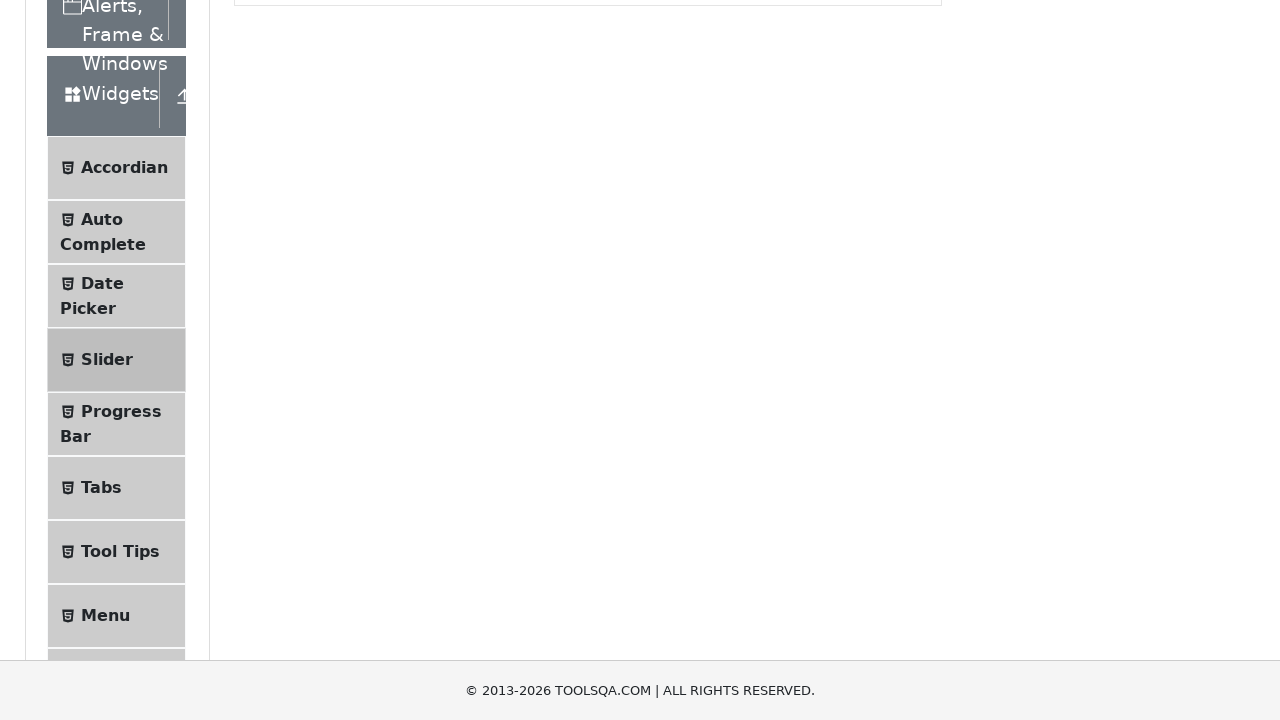

Slider form loaded
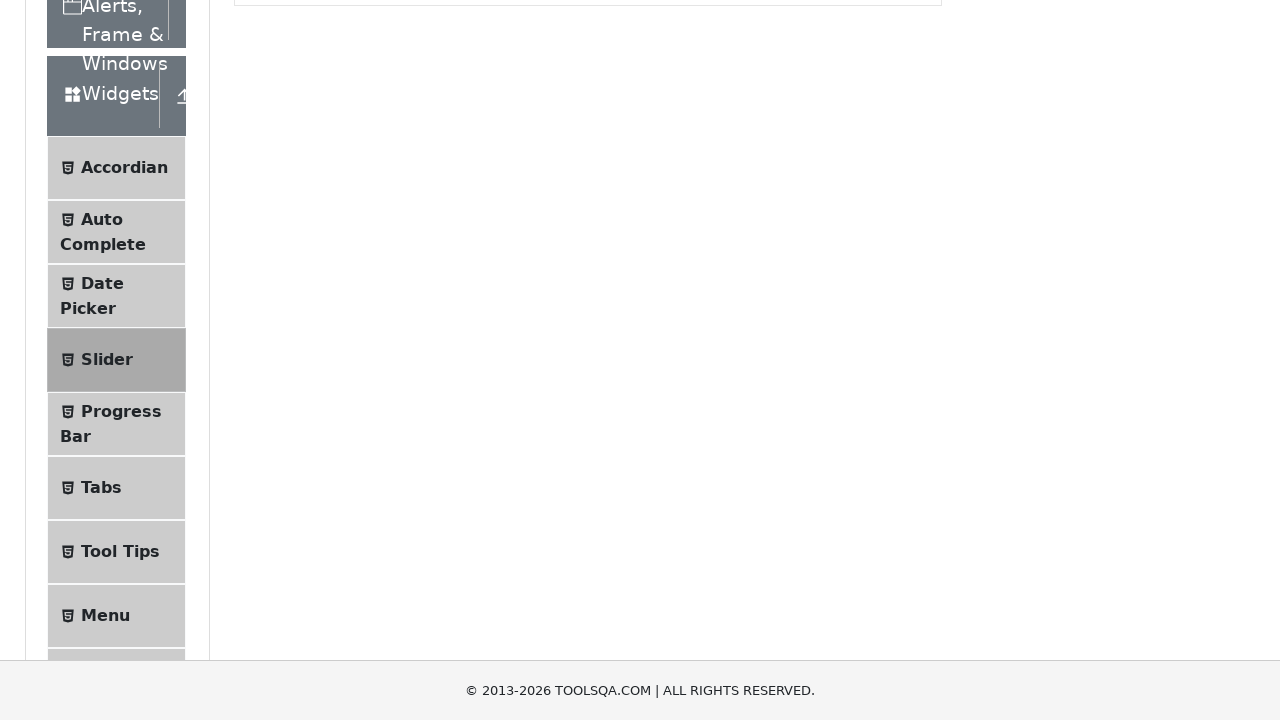

Set slider to value 73 on input[type='range']
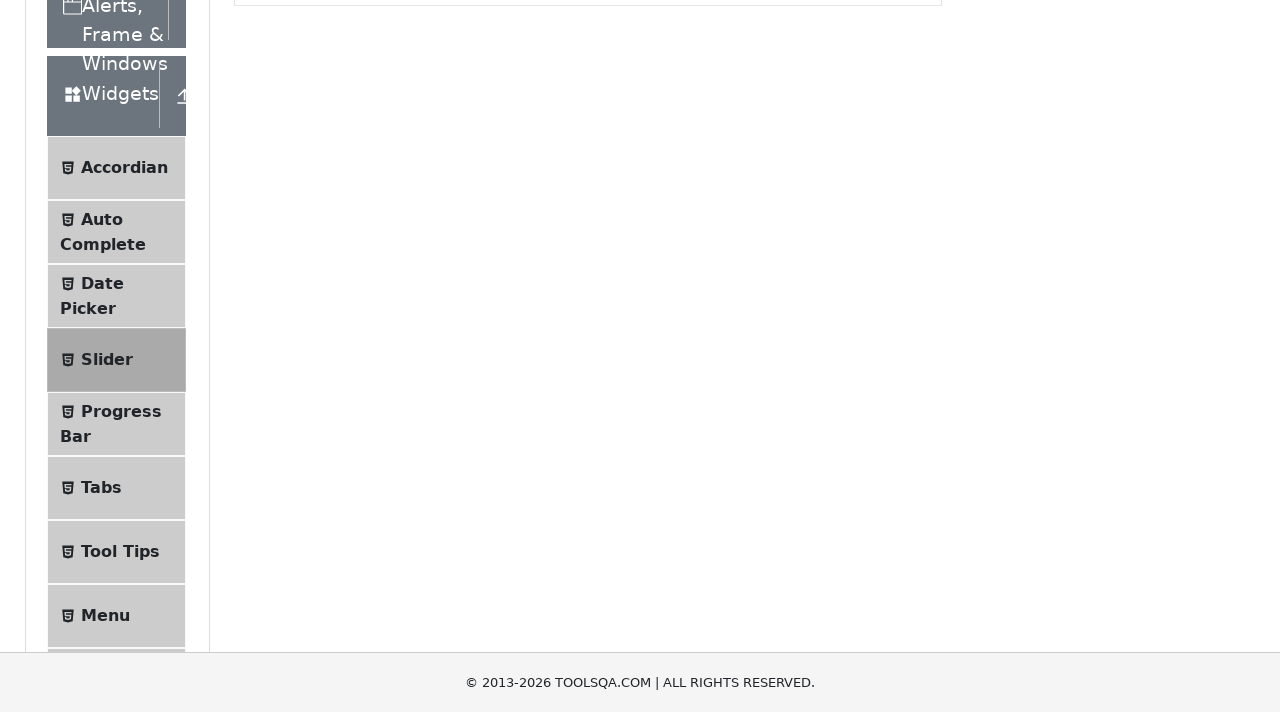

Verified slider value display shows 73
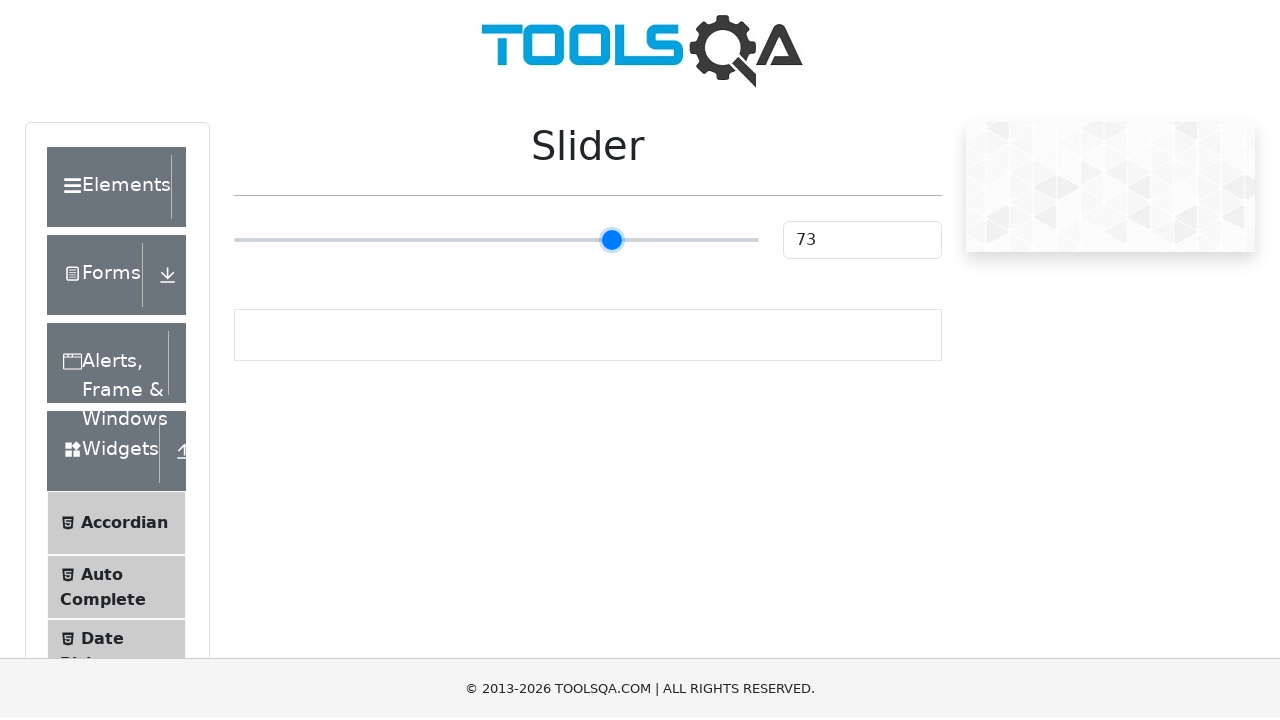

Clicked on Progress Bar button in left menu at (121, 348) on text=Progress Bar
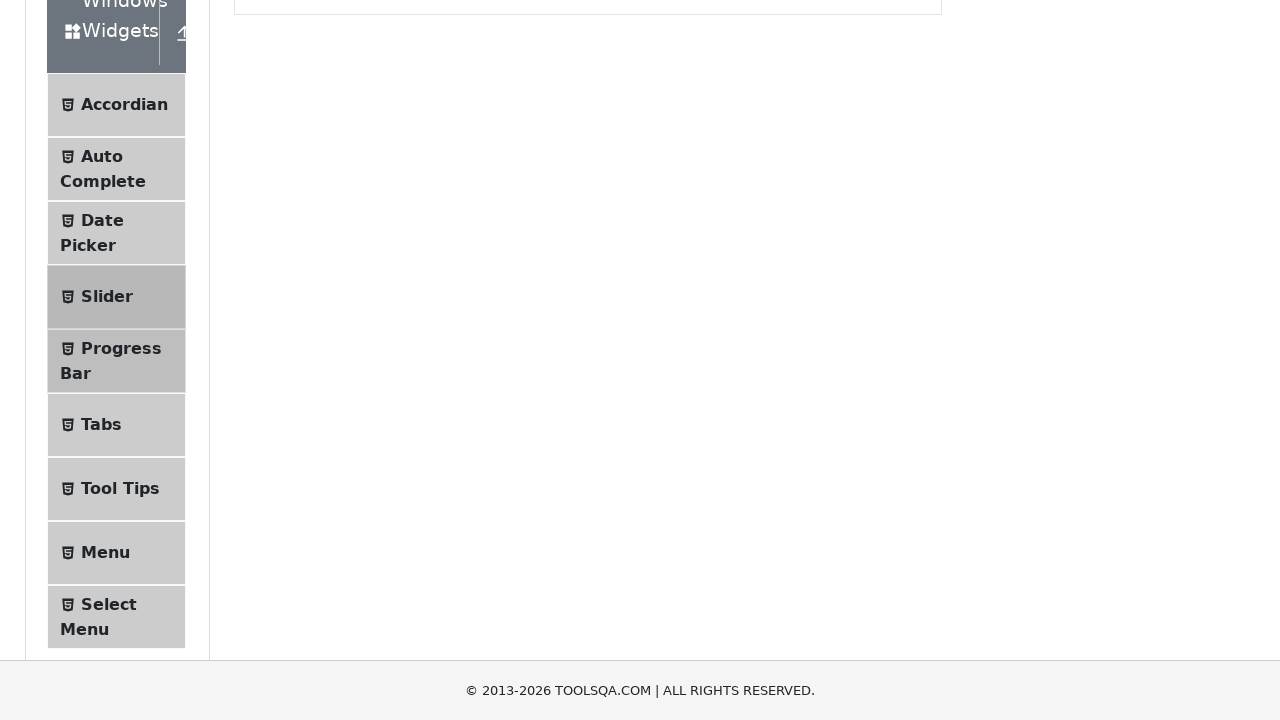

Progress Bar form loaded
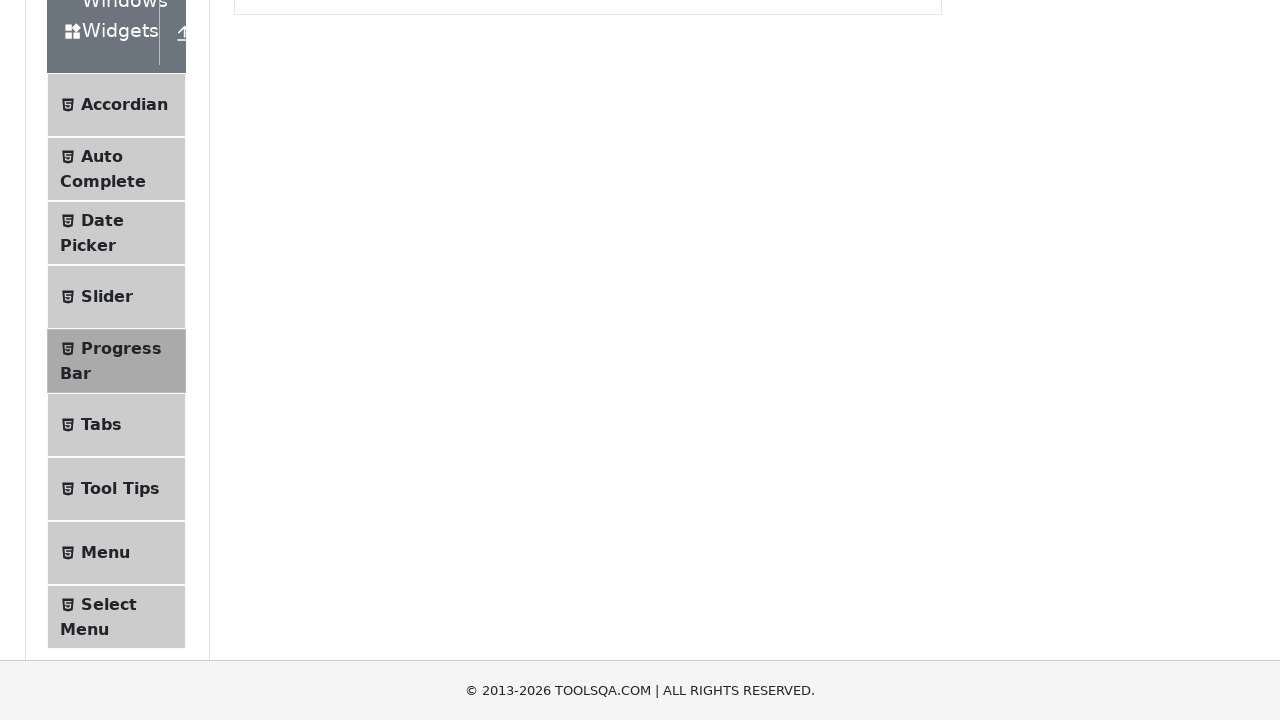

Clicked Start button to begin progress bar at (266, 314) on #startStopButton
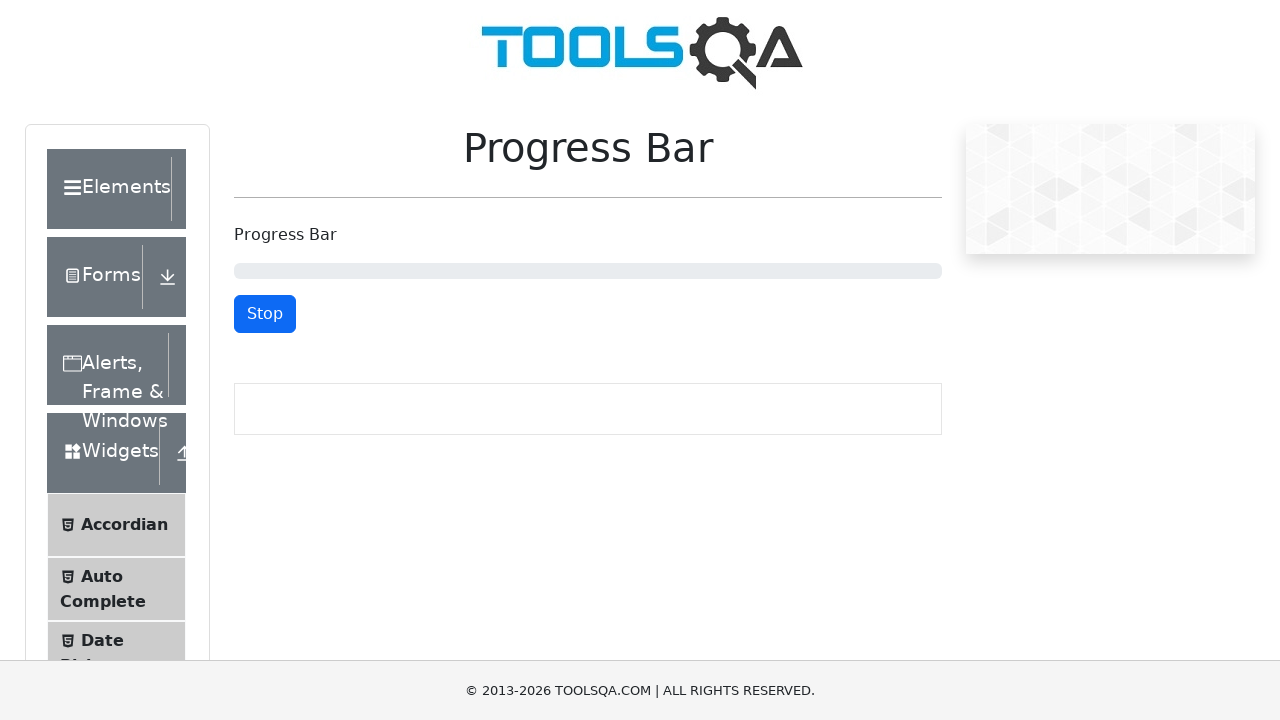

Progress bar reached approximately 71%
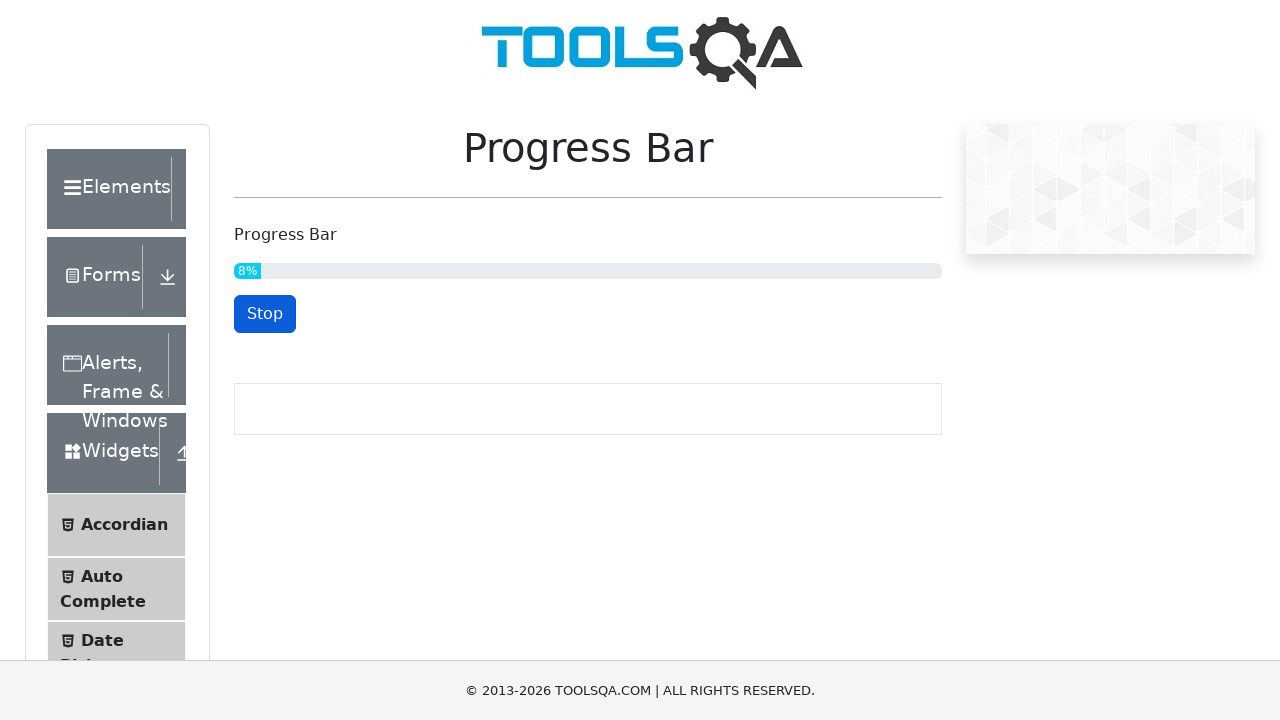

Clicked Stop button to halt progress bar at target percentage at (265, 314) on #startStopButton
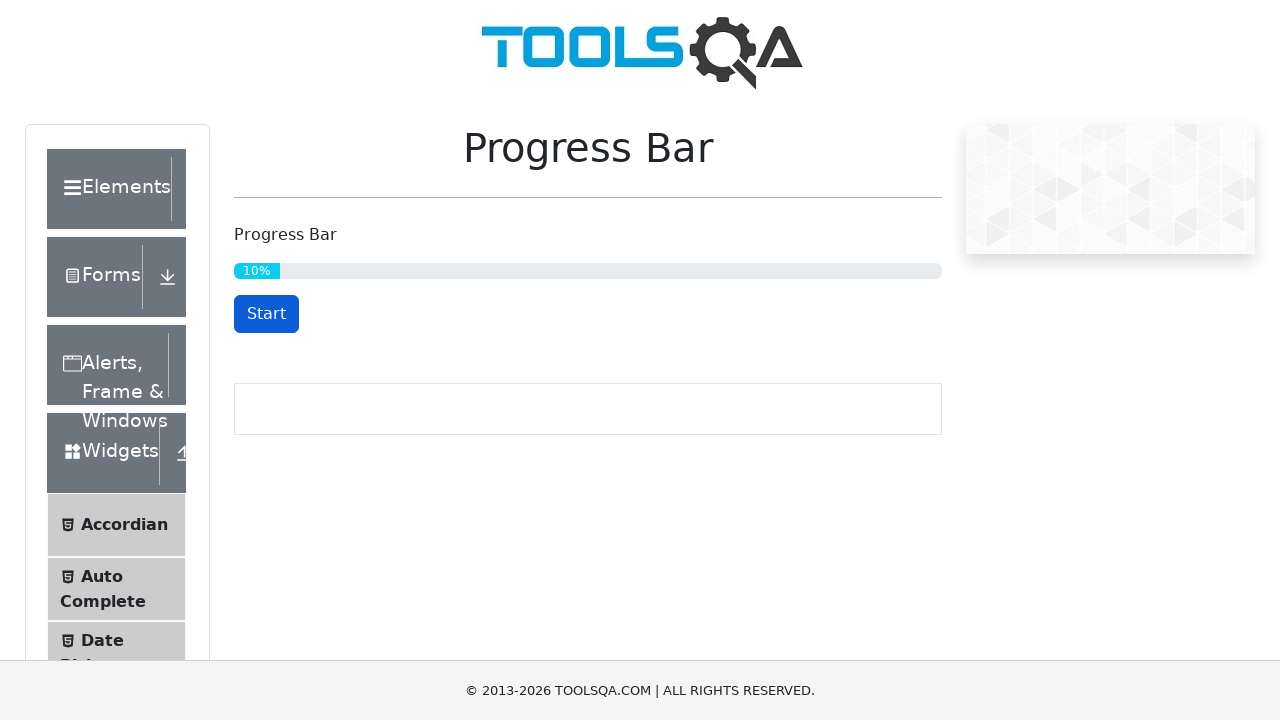

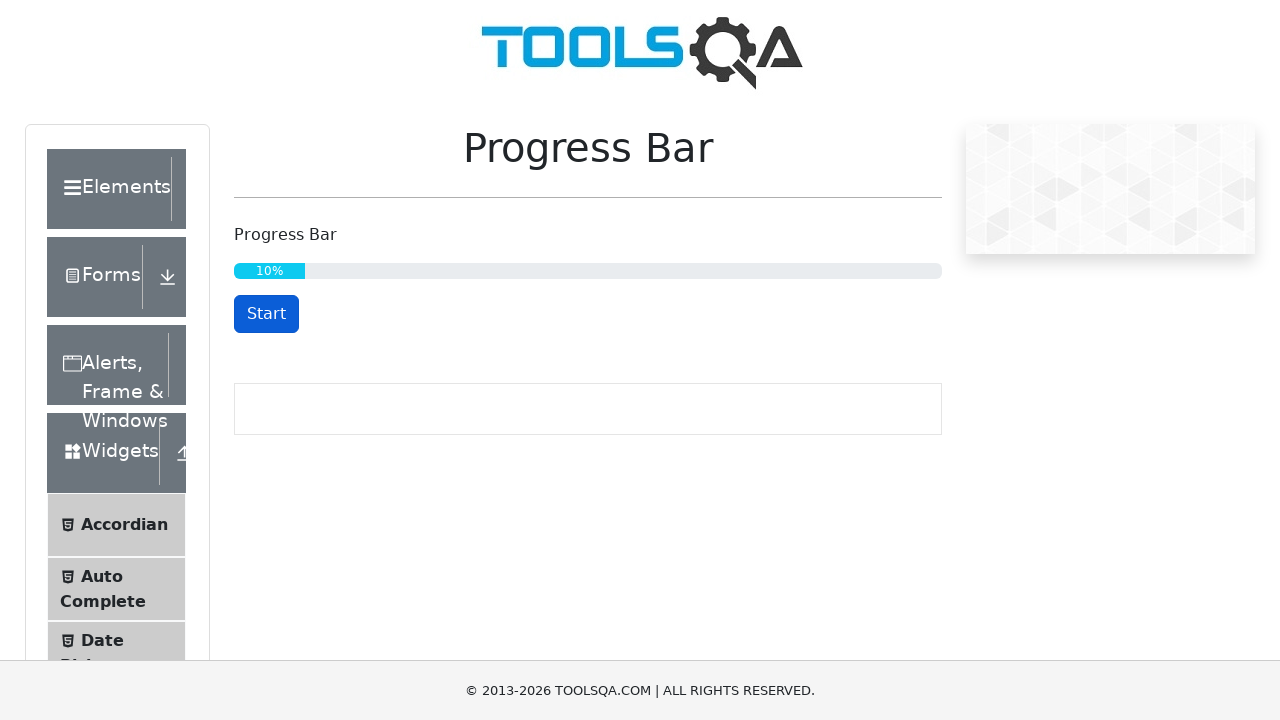